Tests the Python.org website search functionality by entering a search term "pycon" in the search box and submitting the search form

Starting URL: http://www.python.org

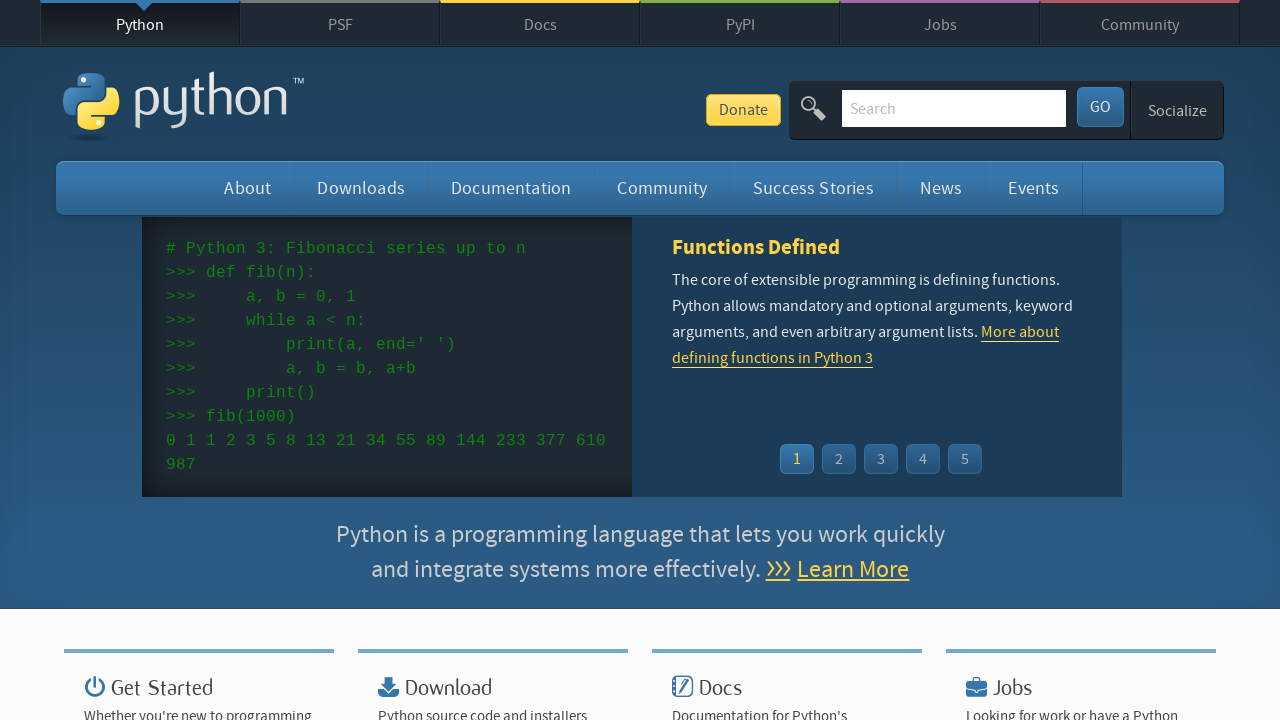

Verified 'Python' is in page title
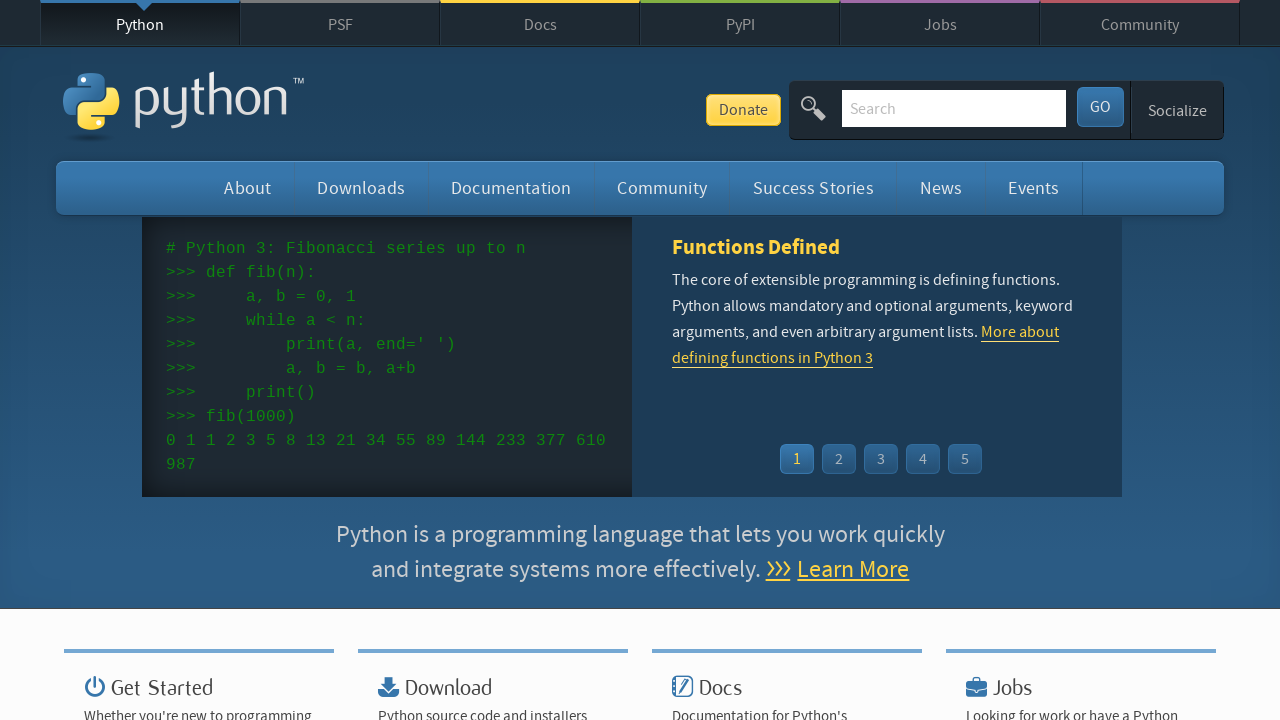

Located search box element
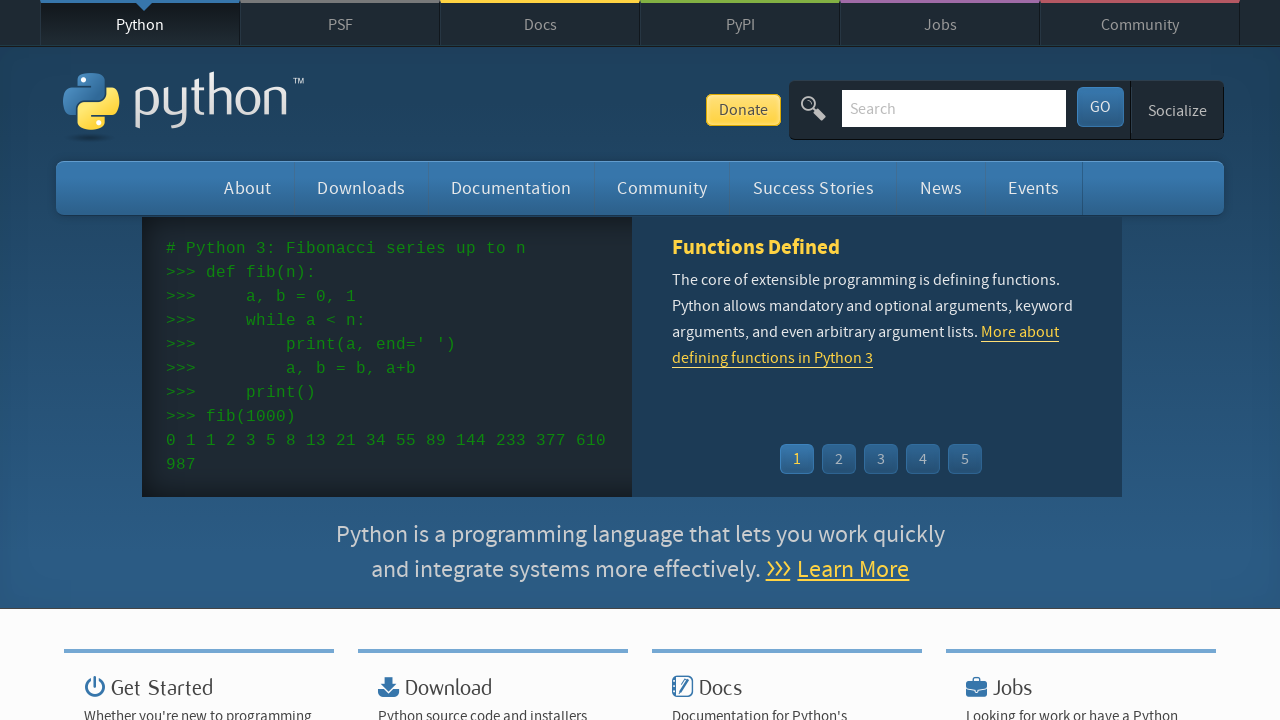

Cleared search box on input[name='q']
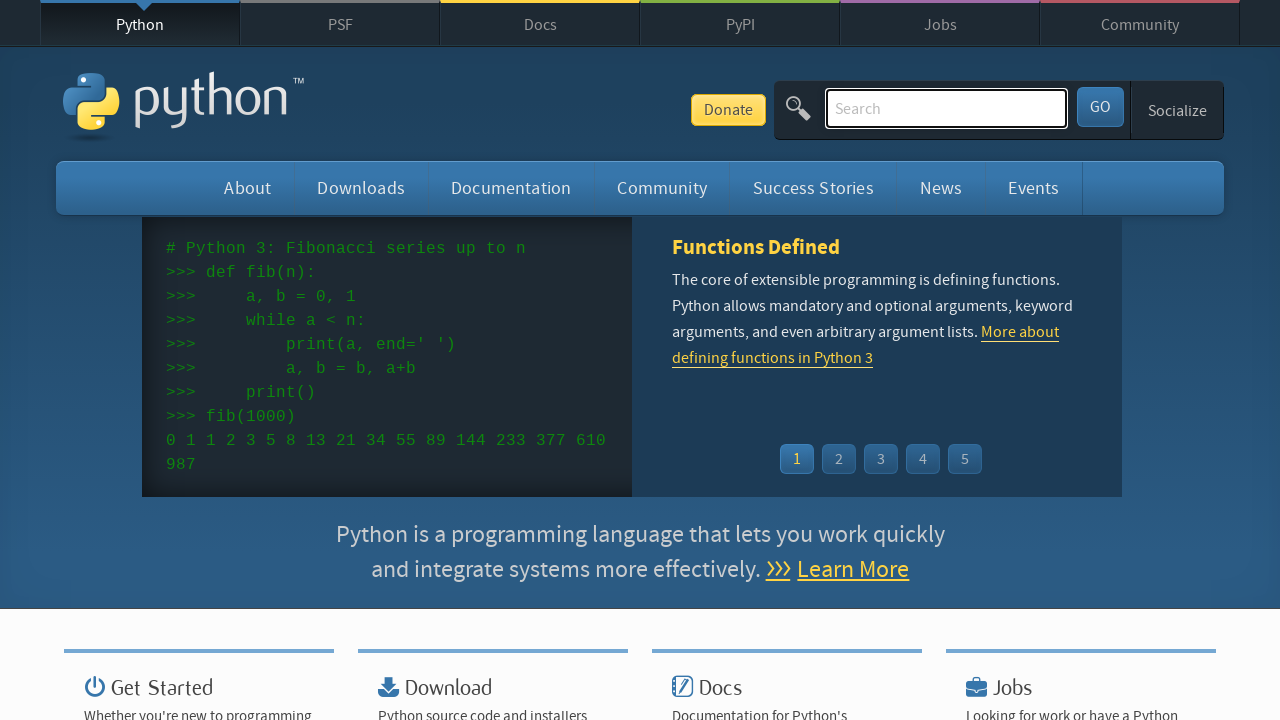

Filled search box with 'pycon' on input[name='q']
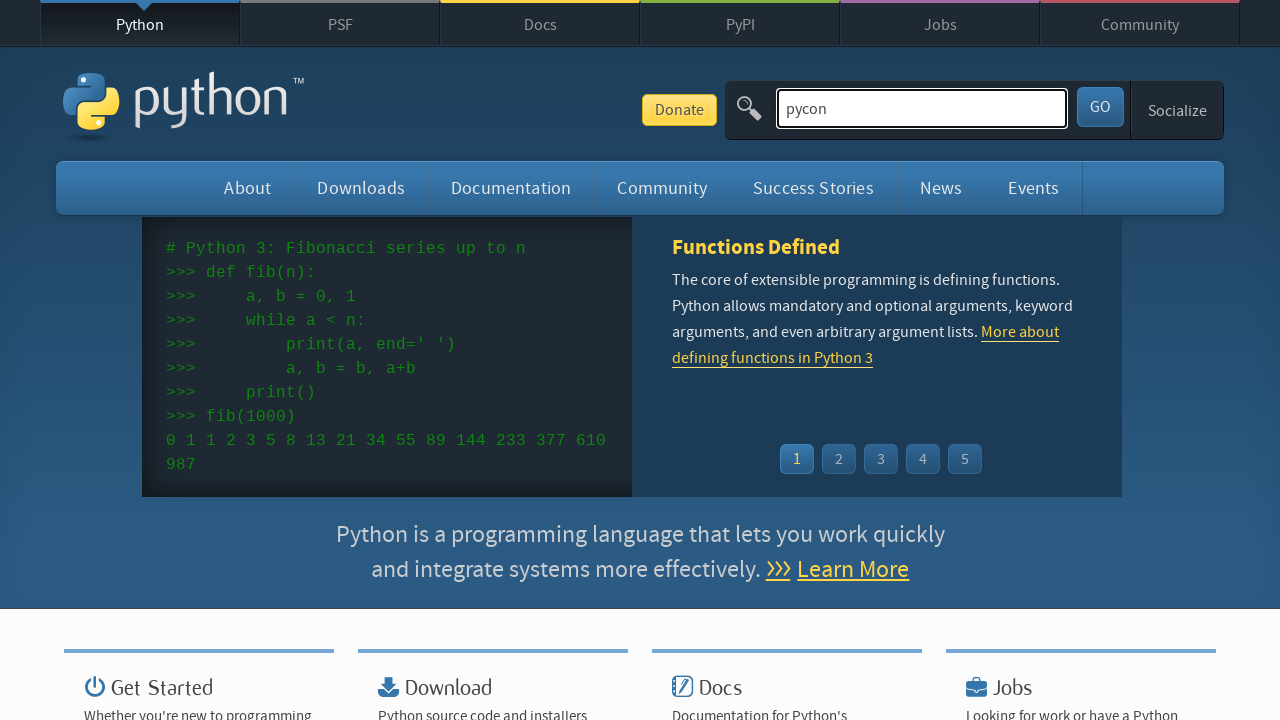

Pressed Enter to submit search on input[name='q']
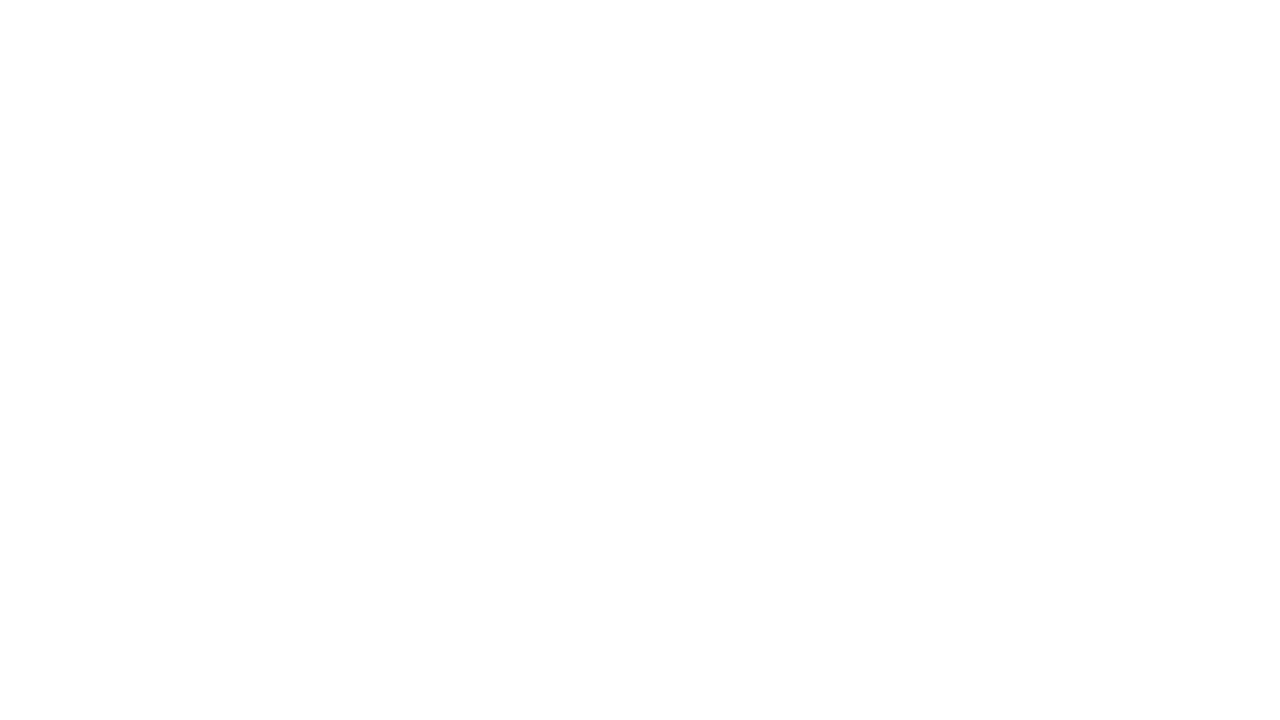

Waited for page to reach networkidle state
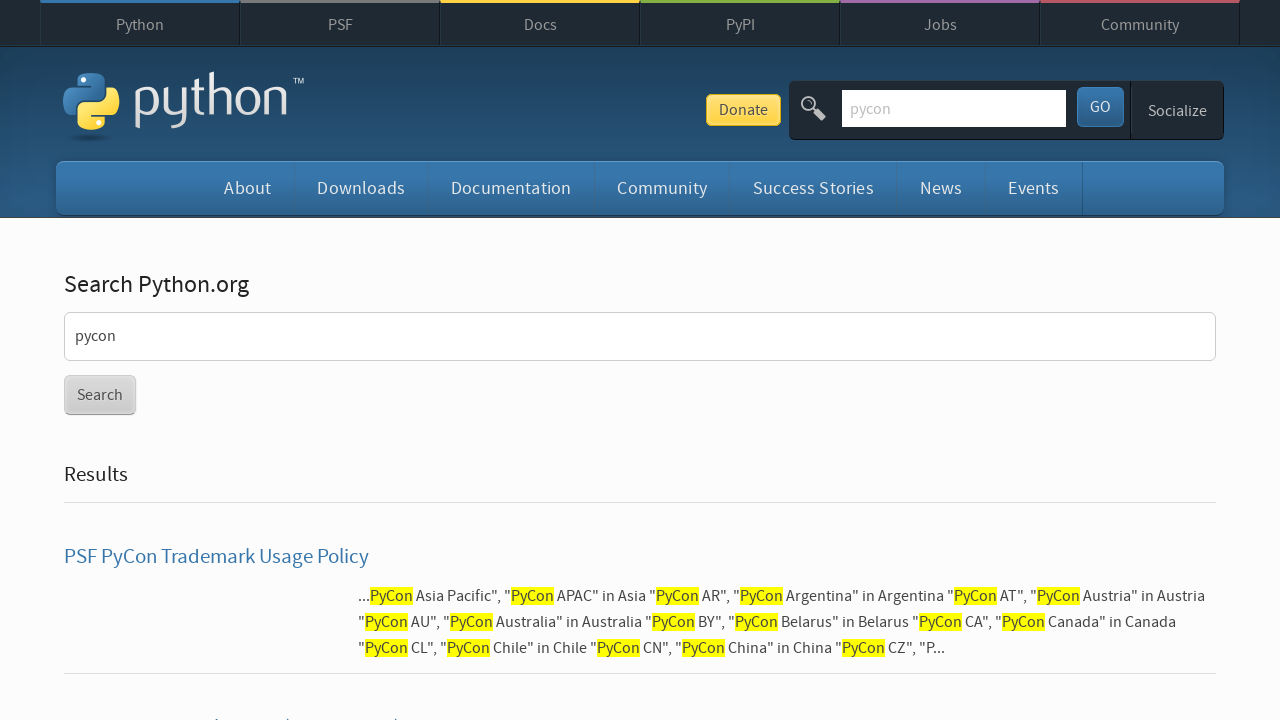

Verified search returned results (no 'No results found' message)
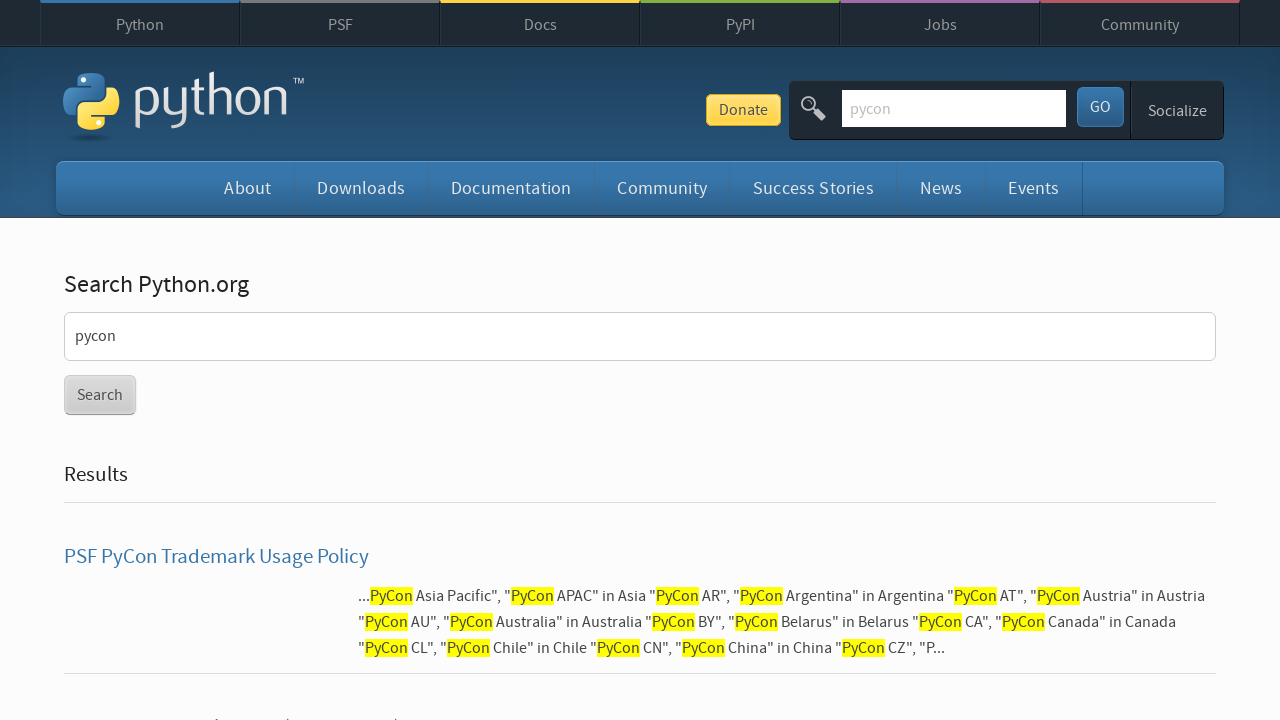

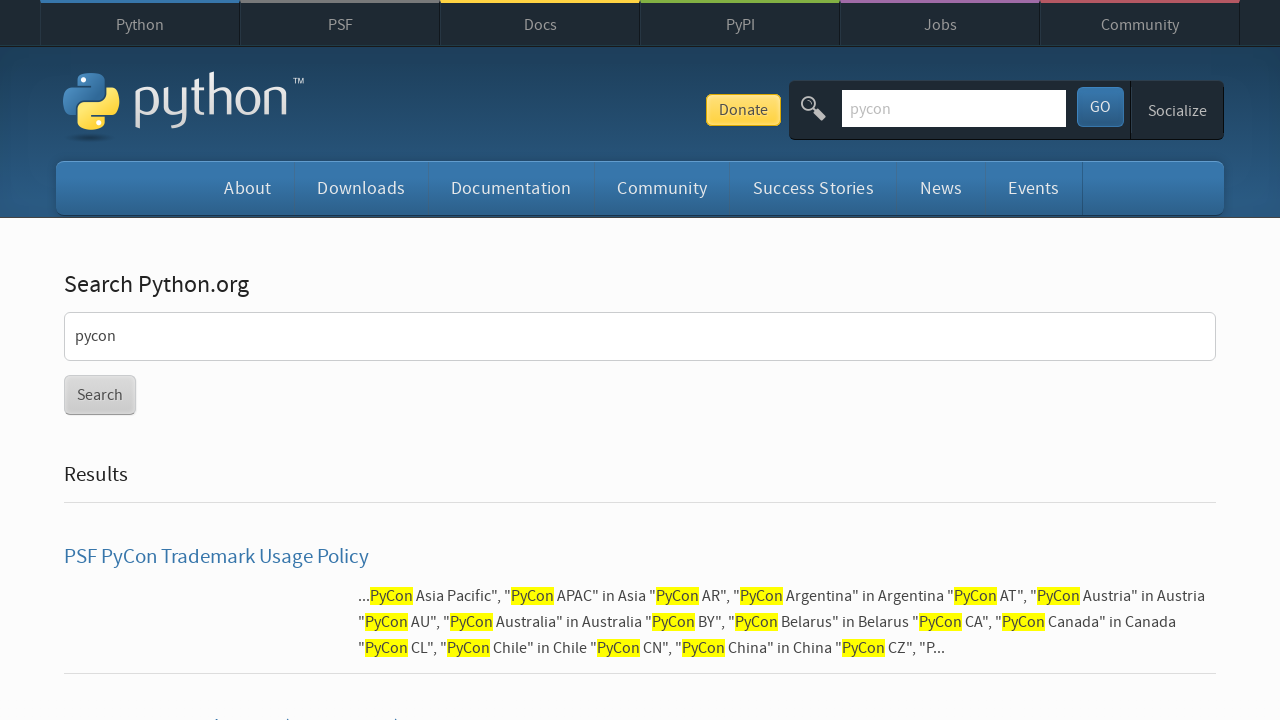